Navigates to the world clock page and verifies that the time zone table is displayed with rows and columns of data

Starting URL: https://www.timeanddate.com/worldclock/

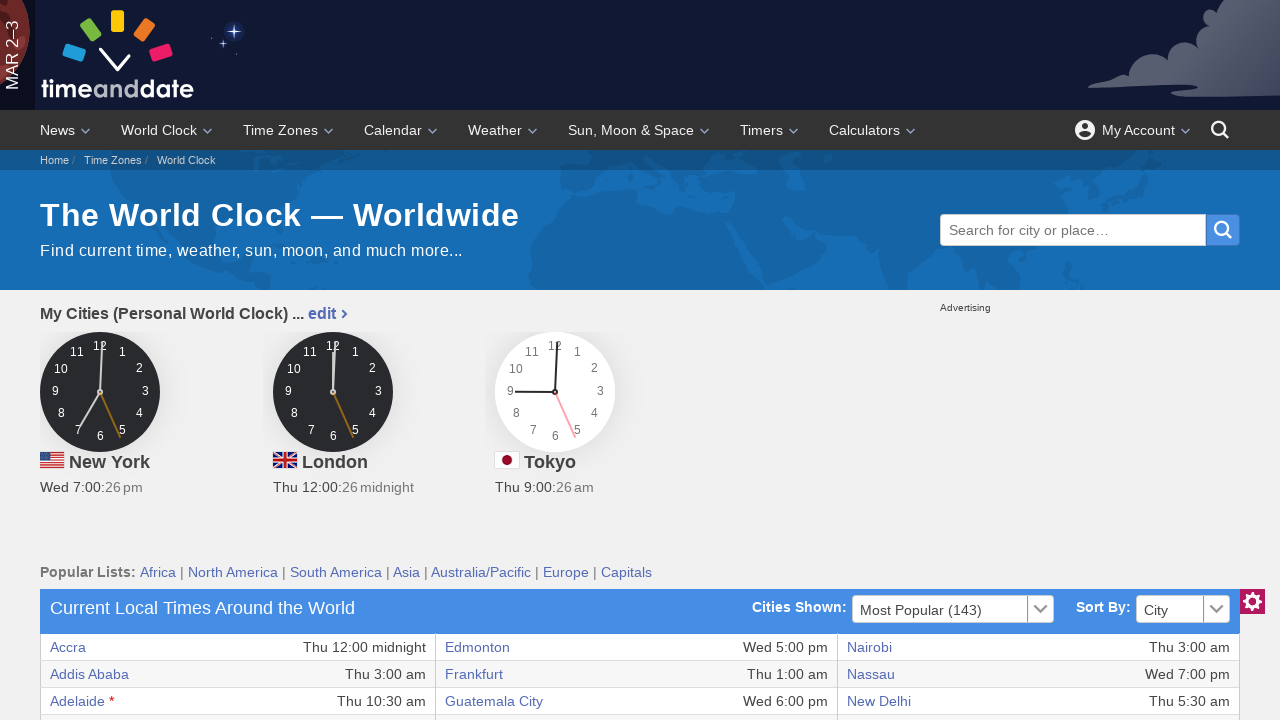

Navigated to world clock page
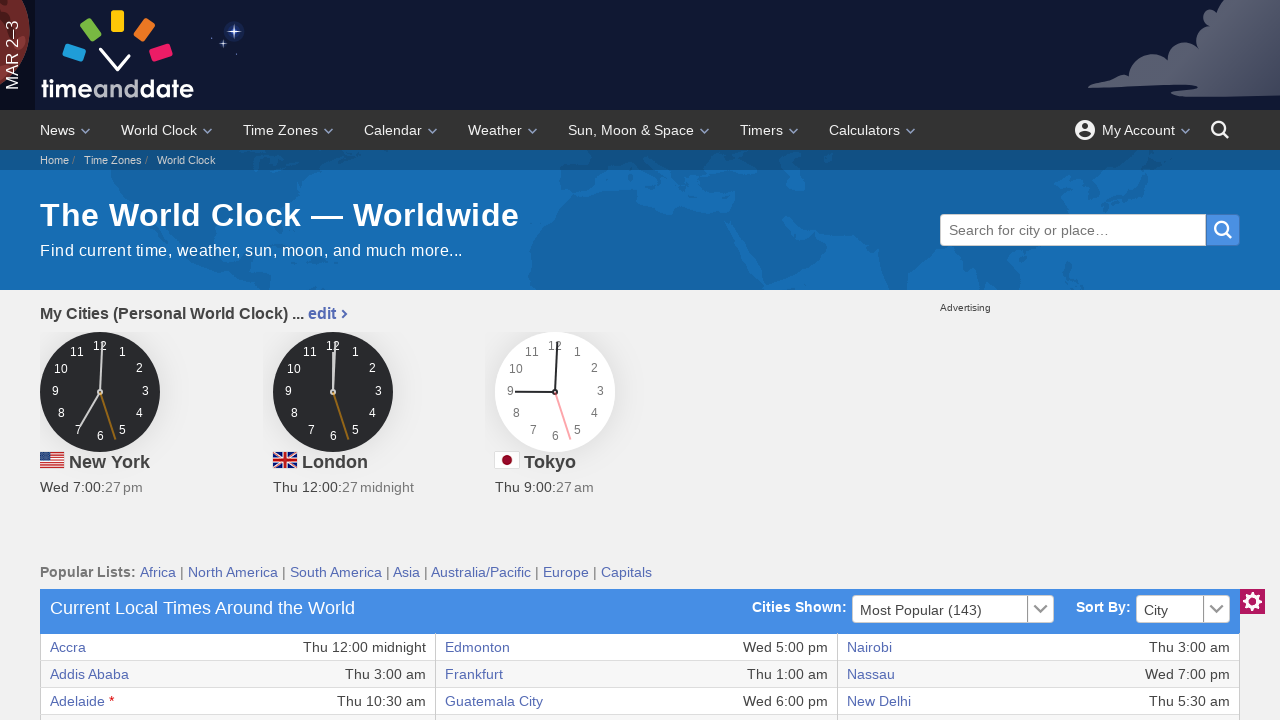

World clock table loaded and visible
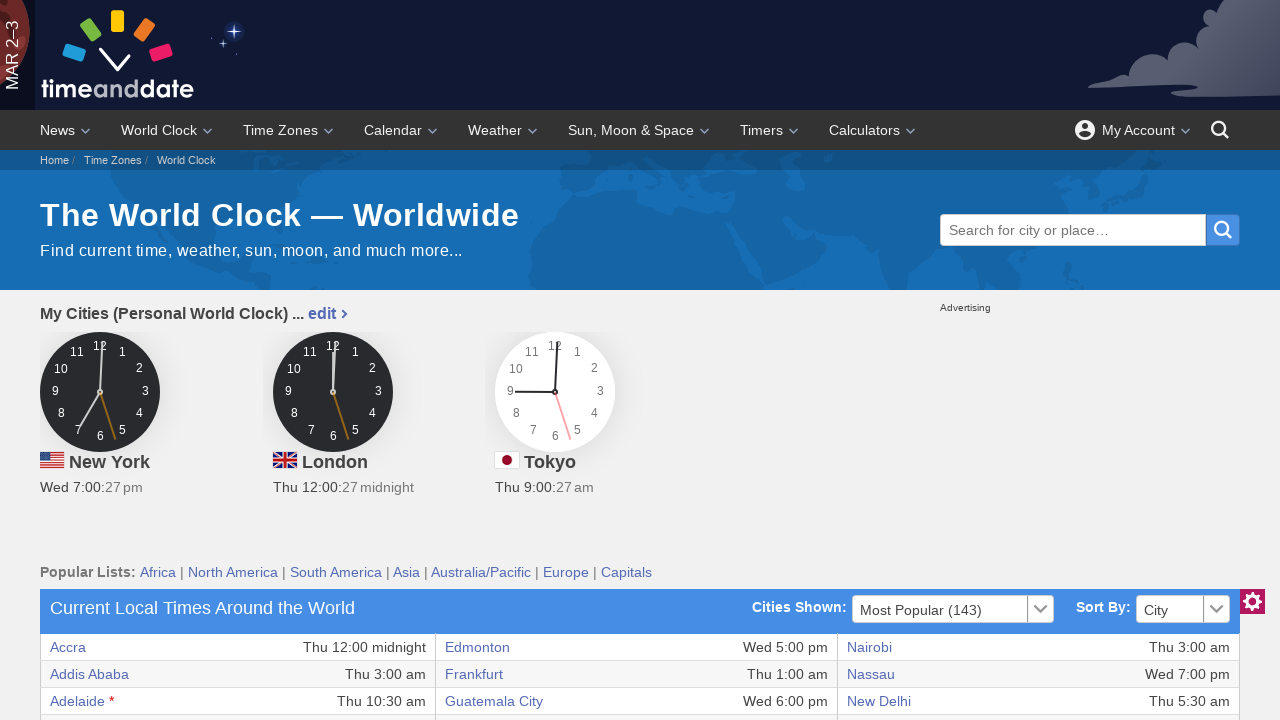

Located the world clock table element
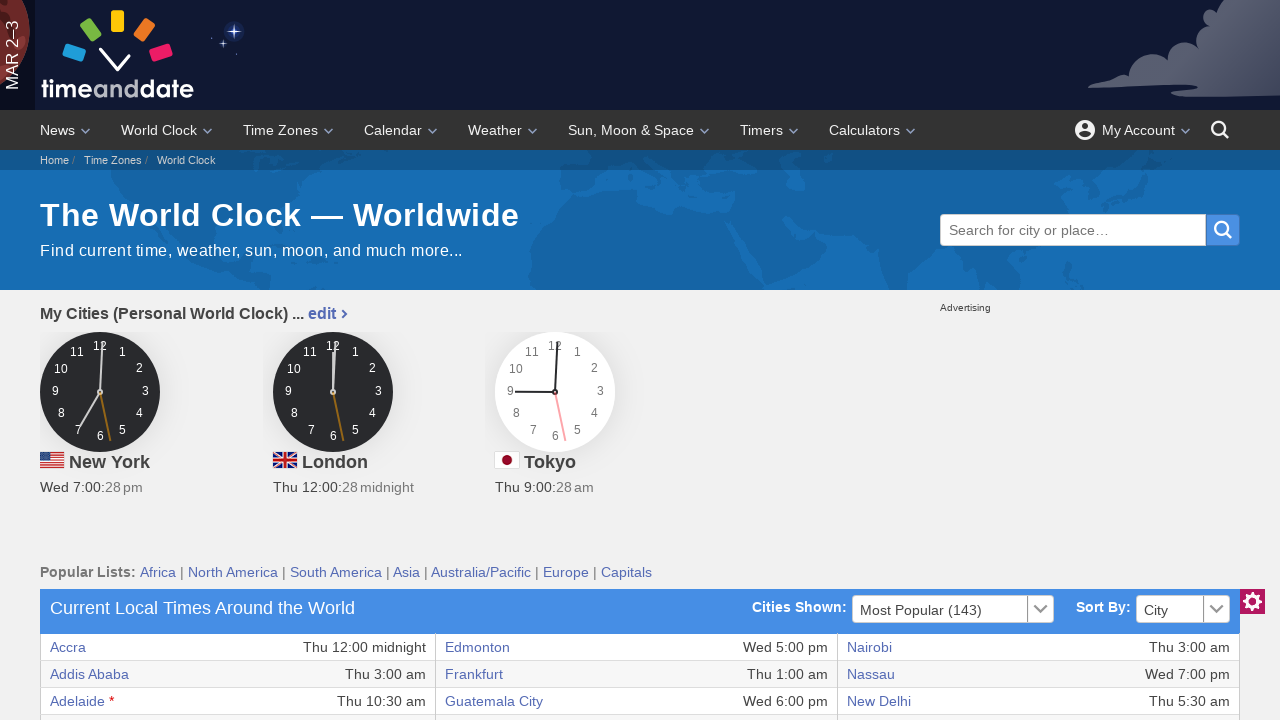

Found 49 rows in the table
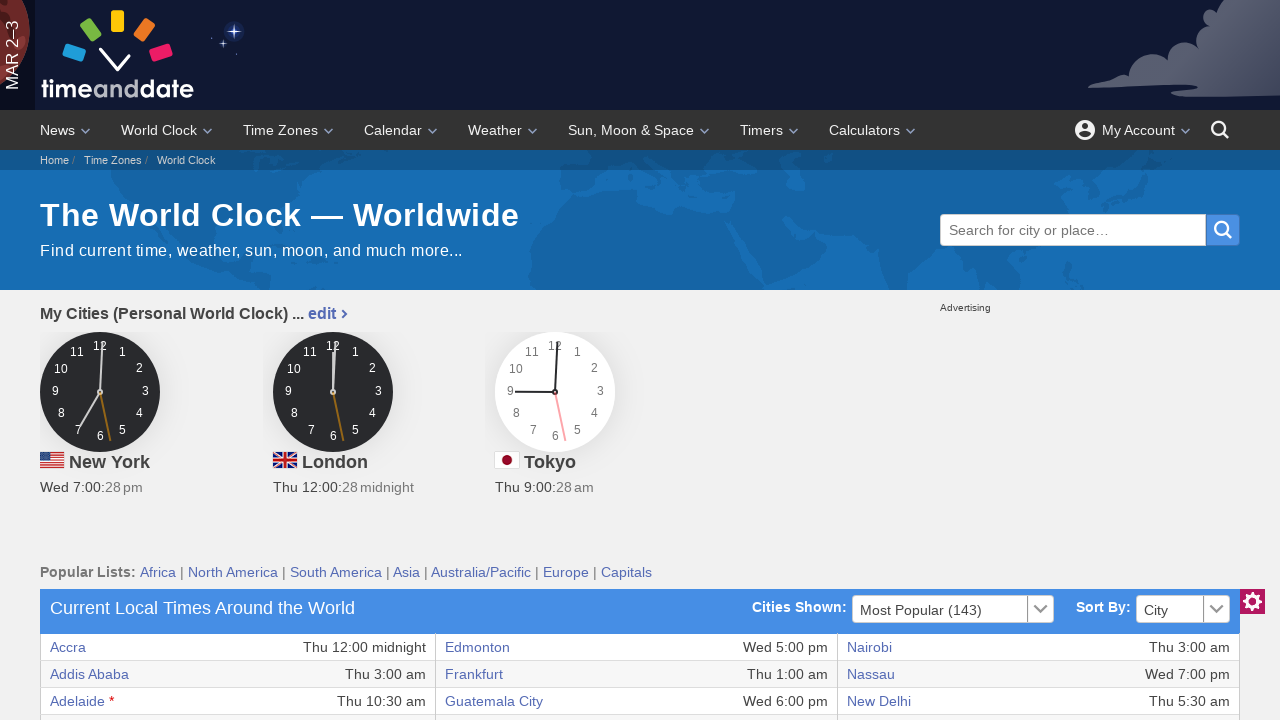

Verified table row with 6 columns - table structure confirmed
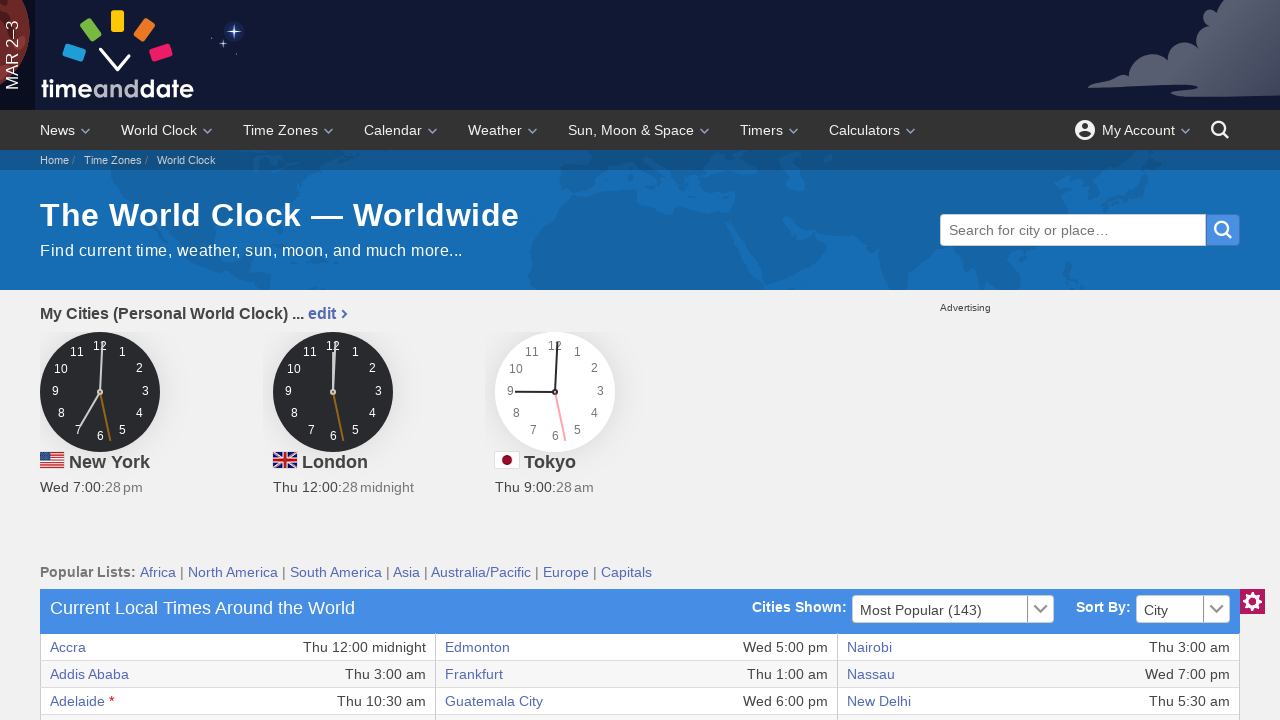

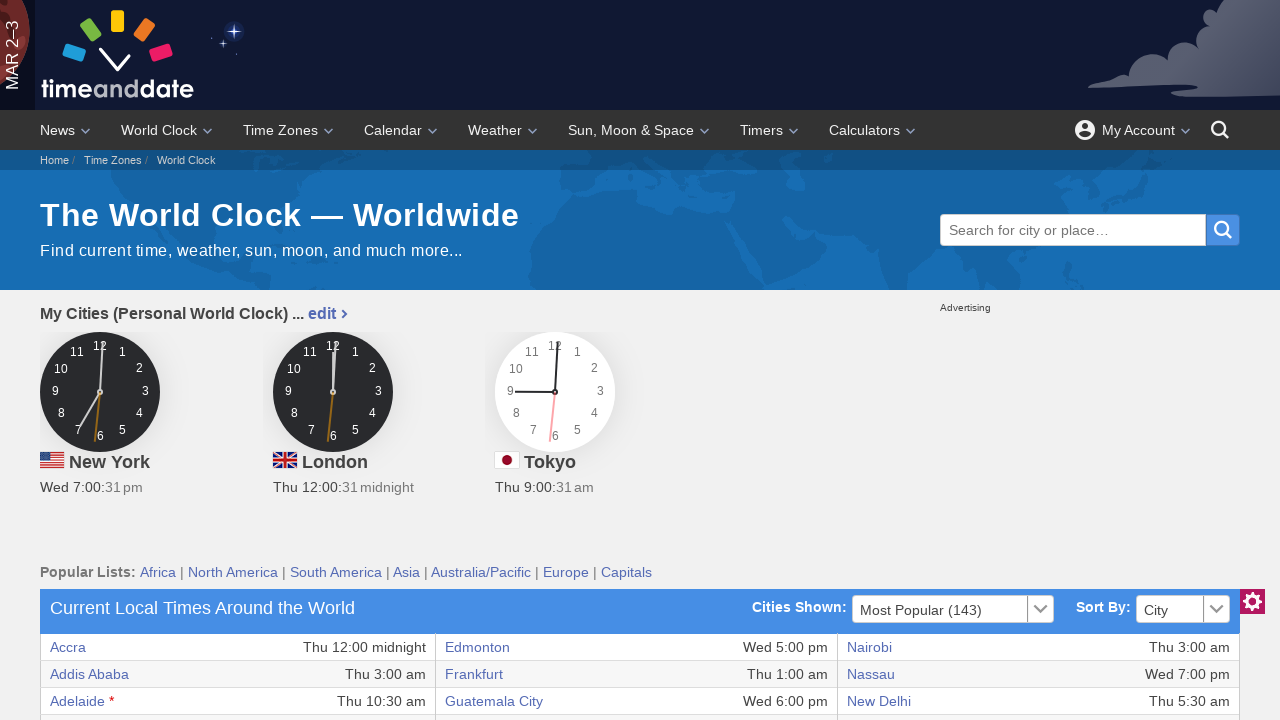